Navigates to a book catalog website, optionally selects a category from the sidebar, and verifies that books are displayed on the page.

Starting URL: https://books.toscrape.com/

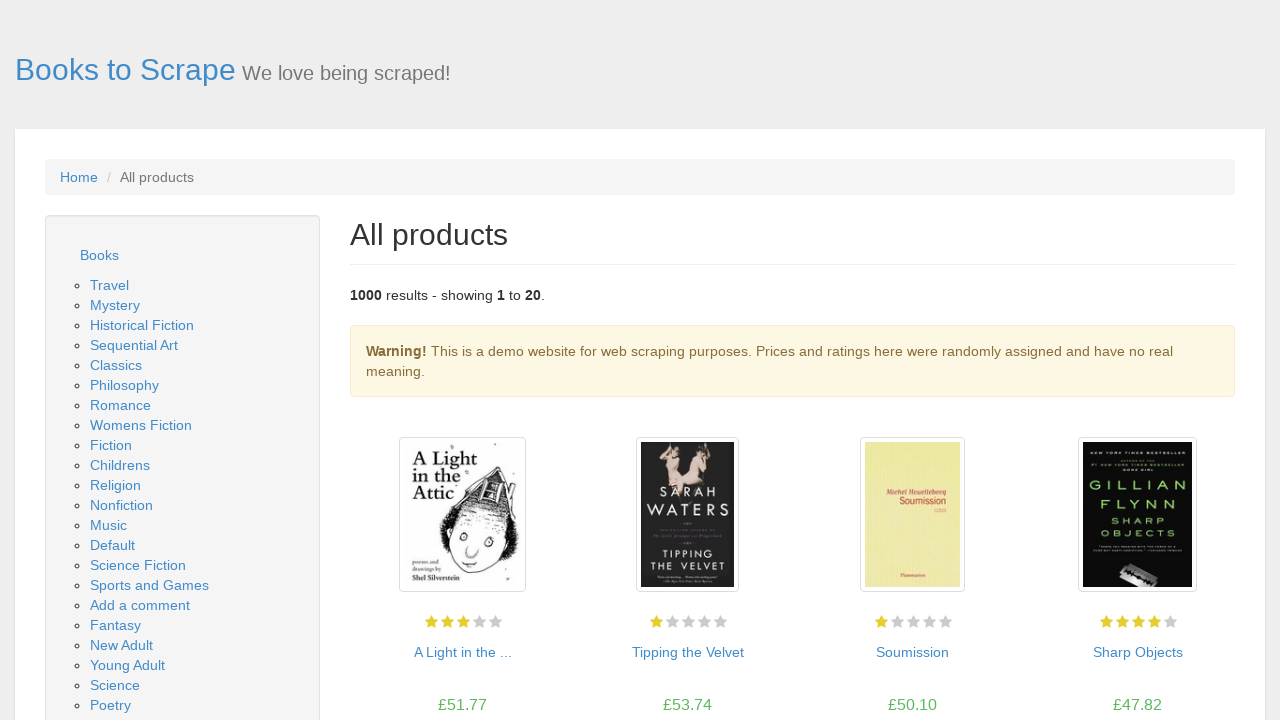

Clicked on 'Travel' category from sidebar at (110, 285) on div.side_categories >> internal:text="Travel"i
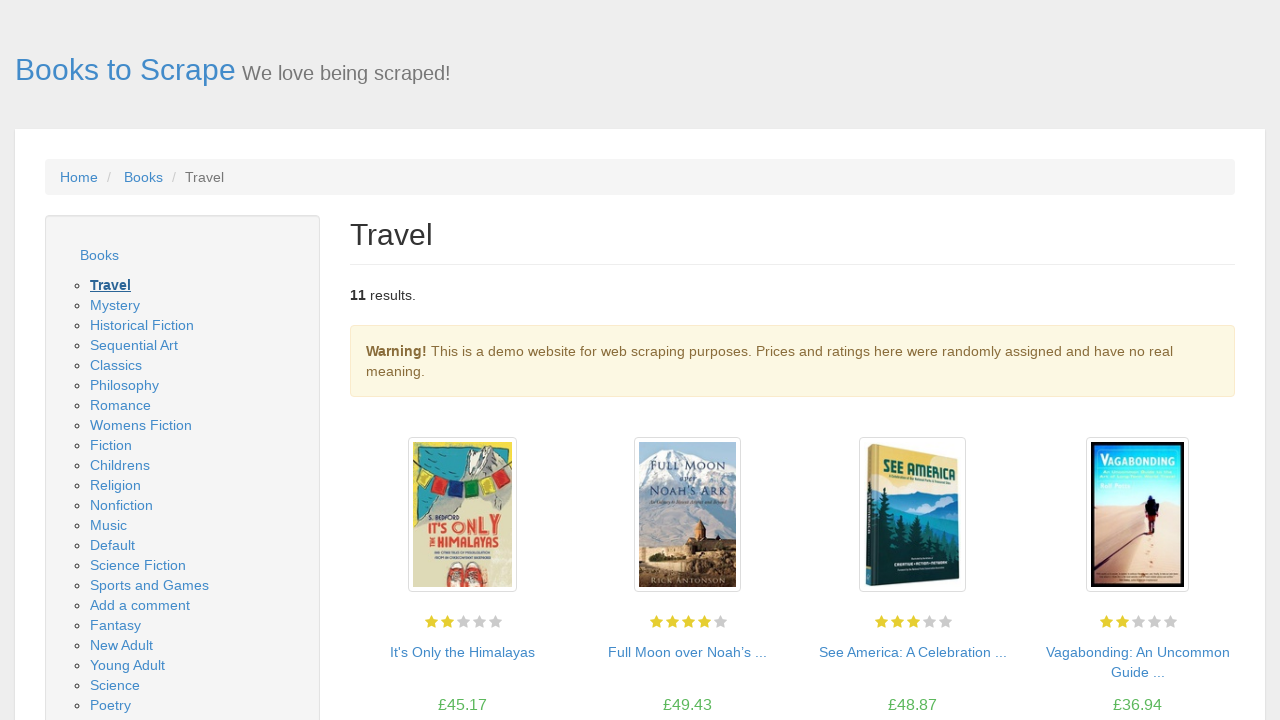

Books loaded on page after selecting Travel category
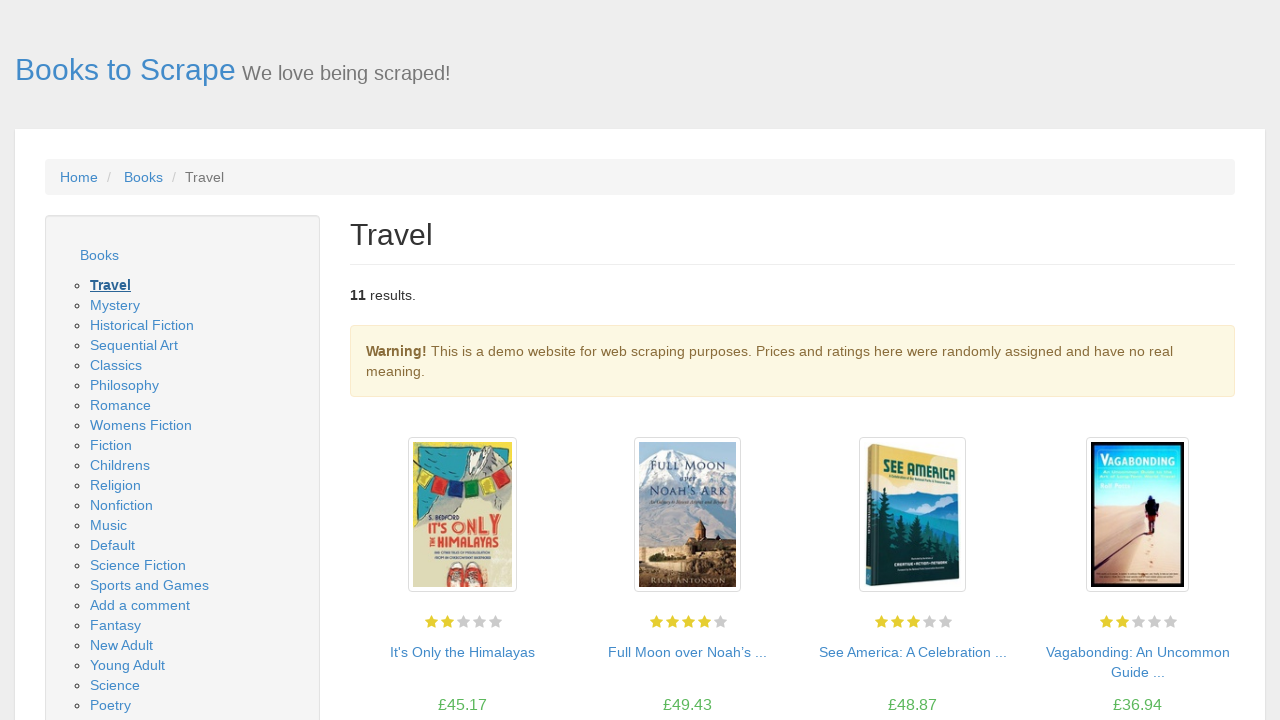

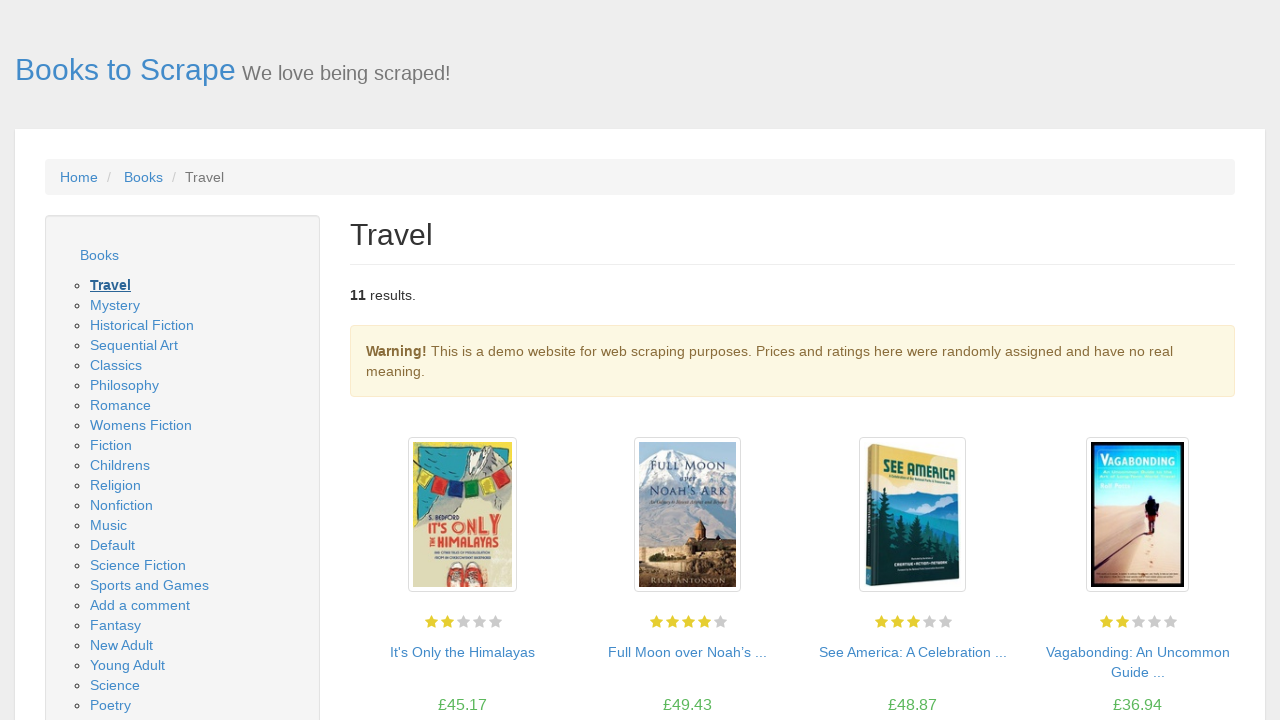